Tests window handling functionality by opening new windows and tabs, switching between them, filling forms in different windows, and handling alerts

Starting URL: https://www.hyrtutorials.com/p/window-handles-practice.html

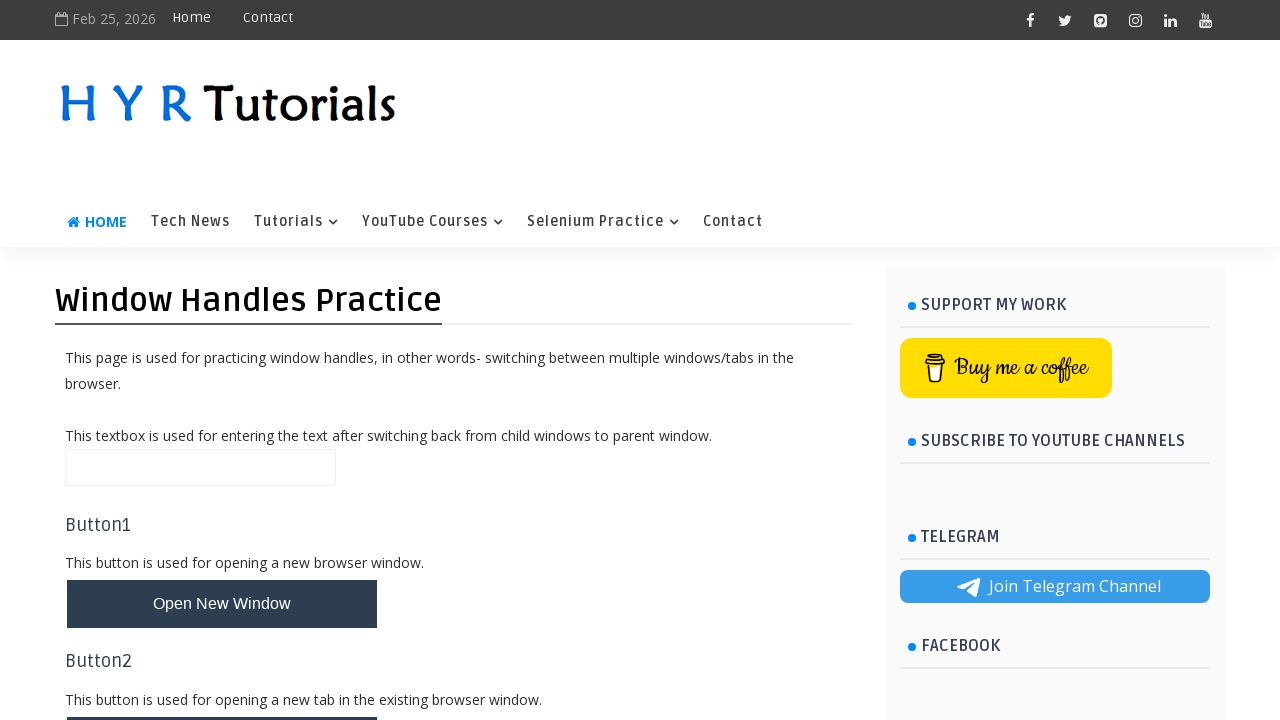

Clicked button to open new window at (222, 604) on #newWindowBtn
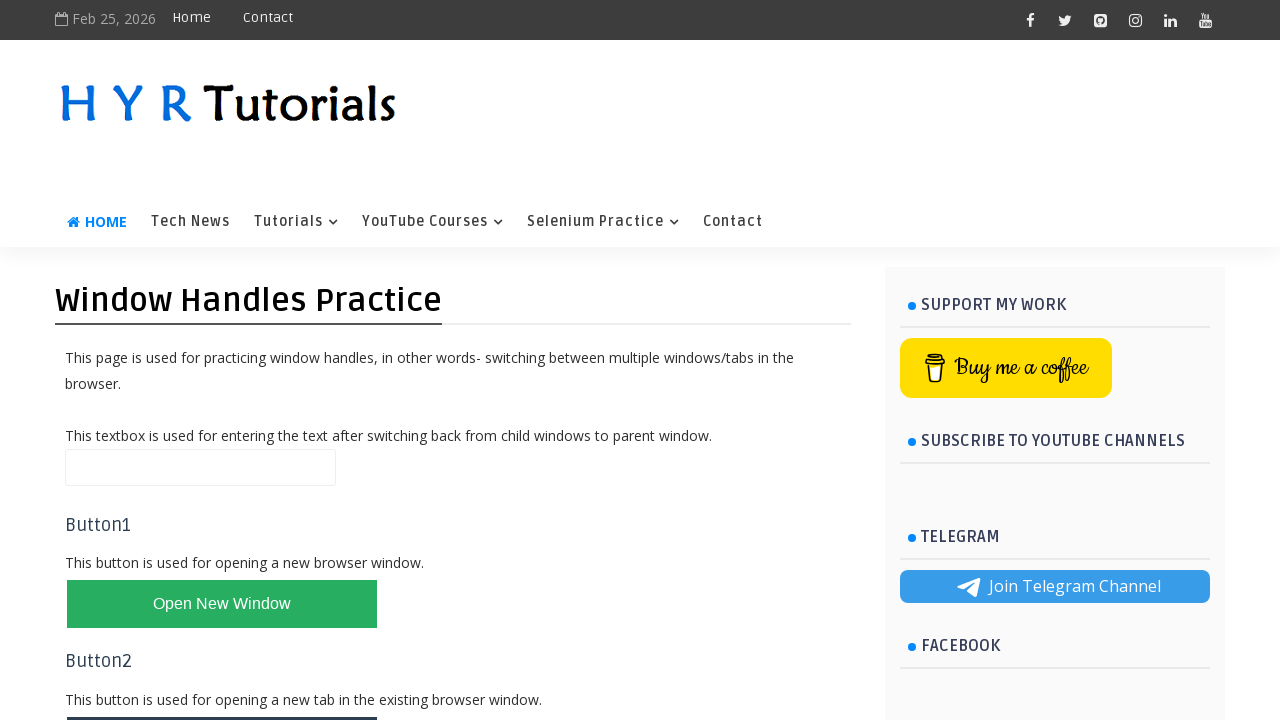

New window opened and captured at (222, 604) on #newWindowBtn
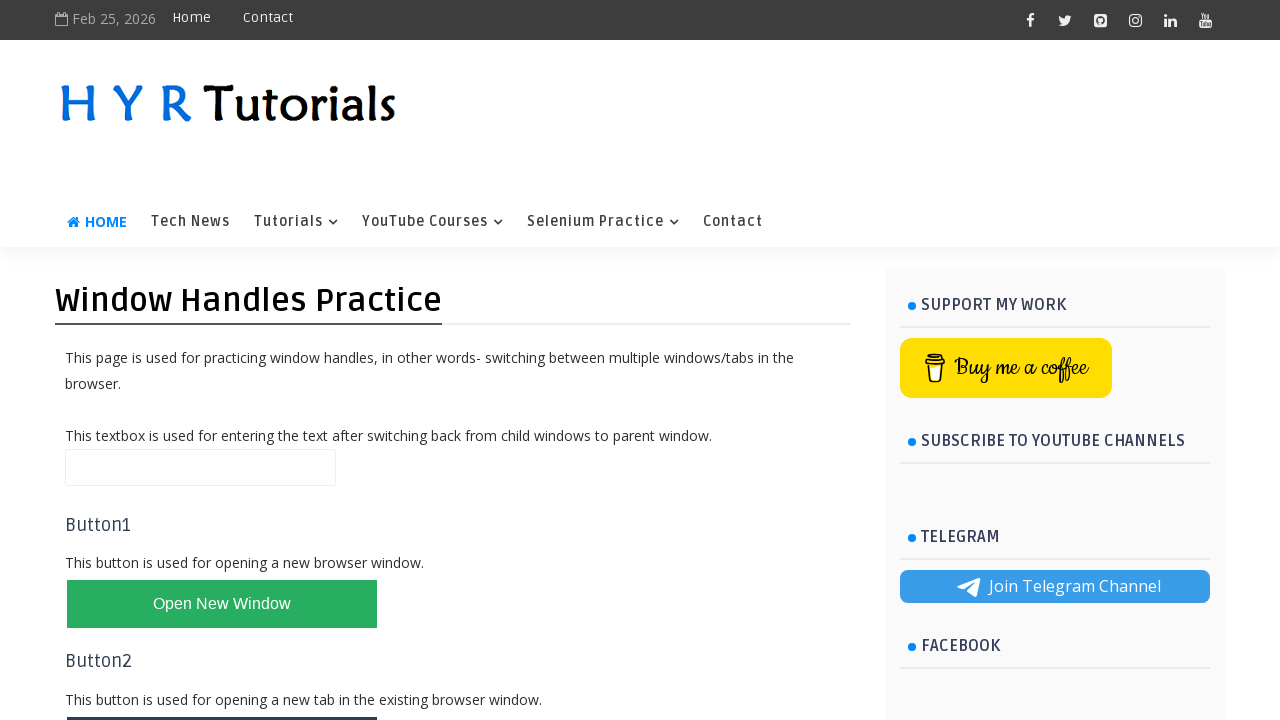

Switched to new window
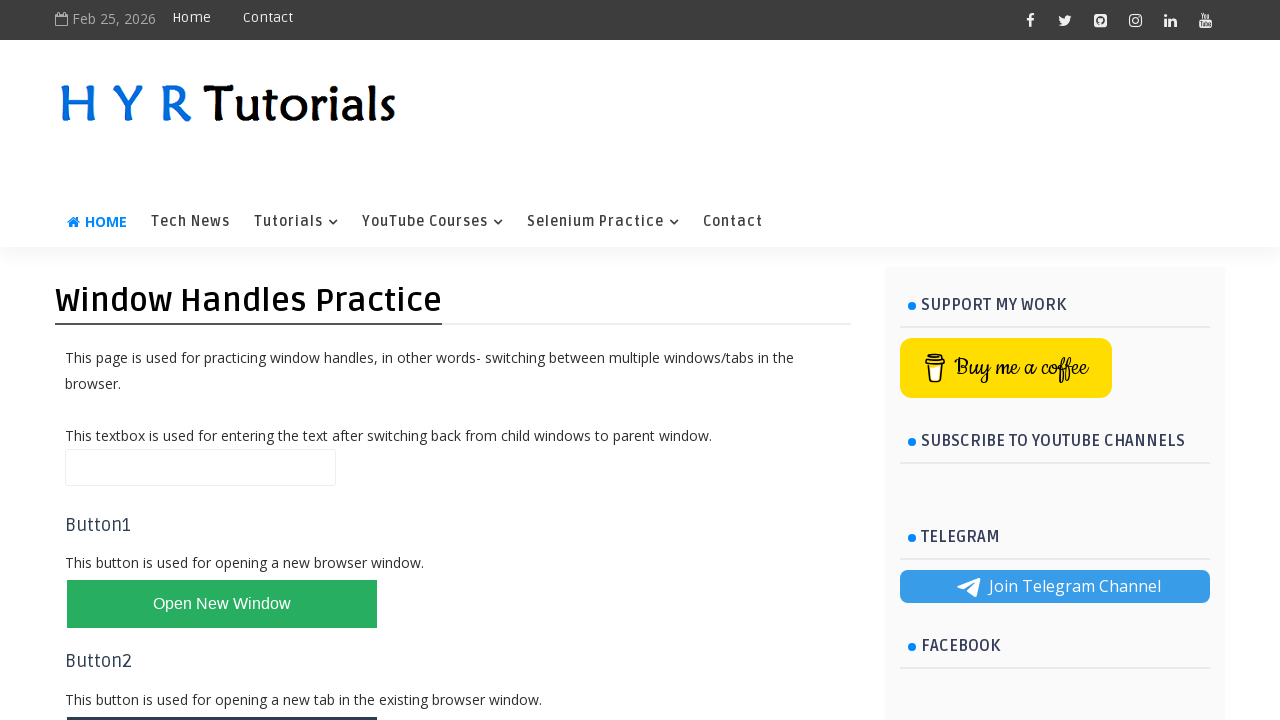

Filled first name field in new window with 'gayathri panneer selvam' on #firstName
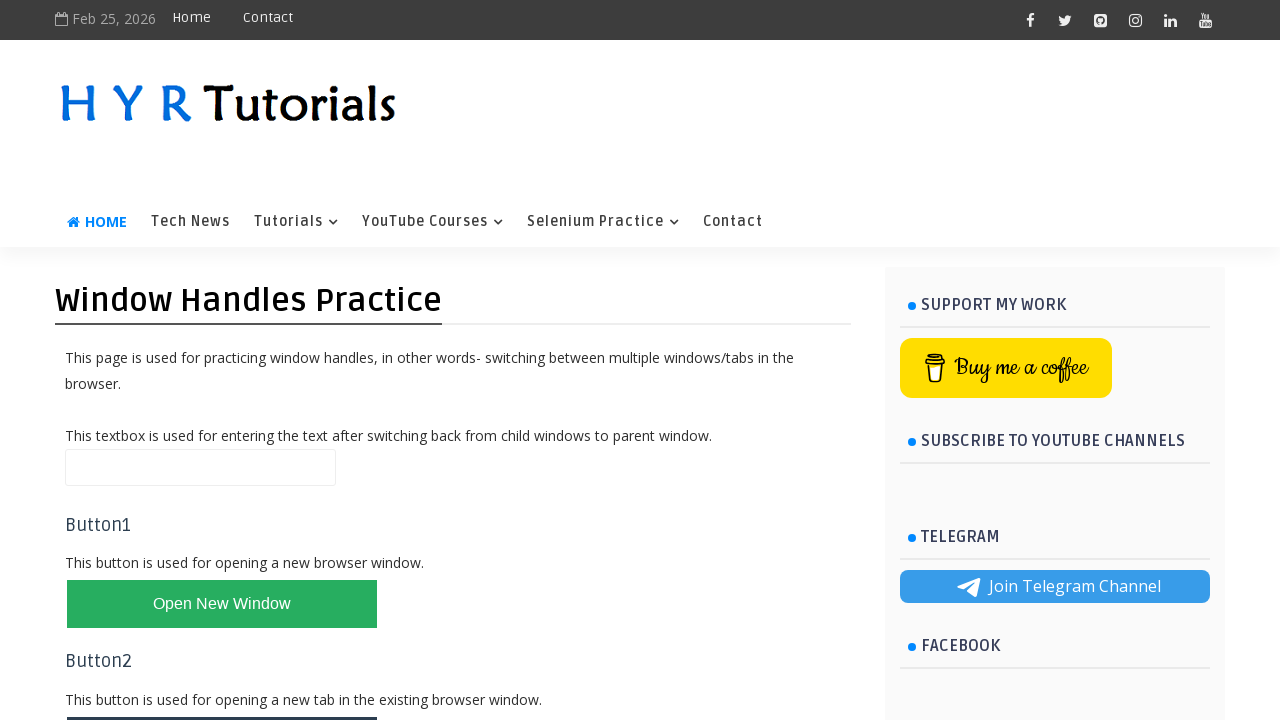

Filled name field in main window with 'gayathri' on #name
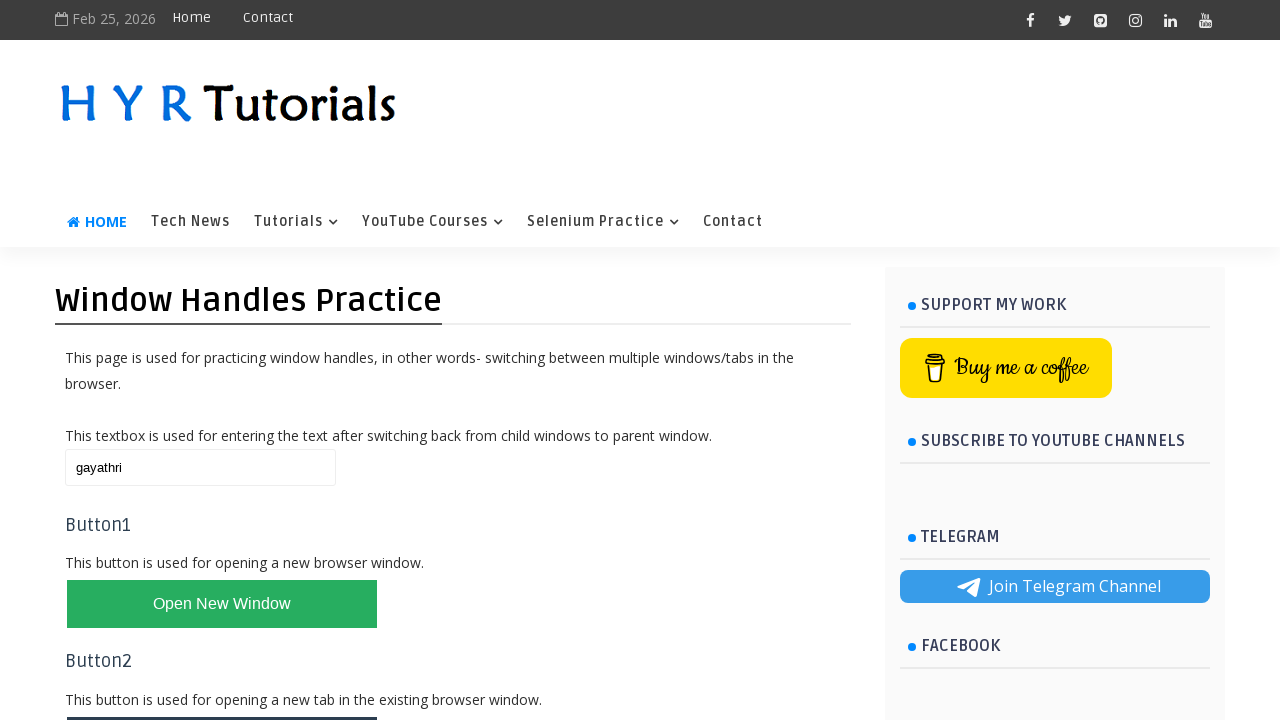

Filled last name field in new window with 'gayu' on #lastName
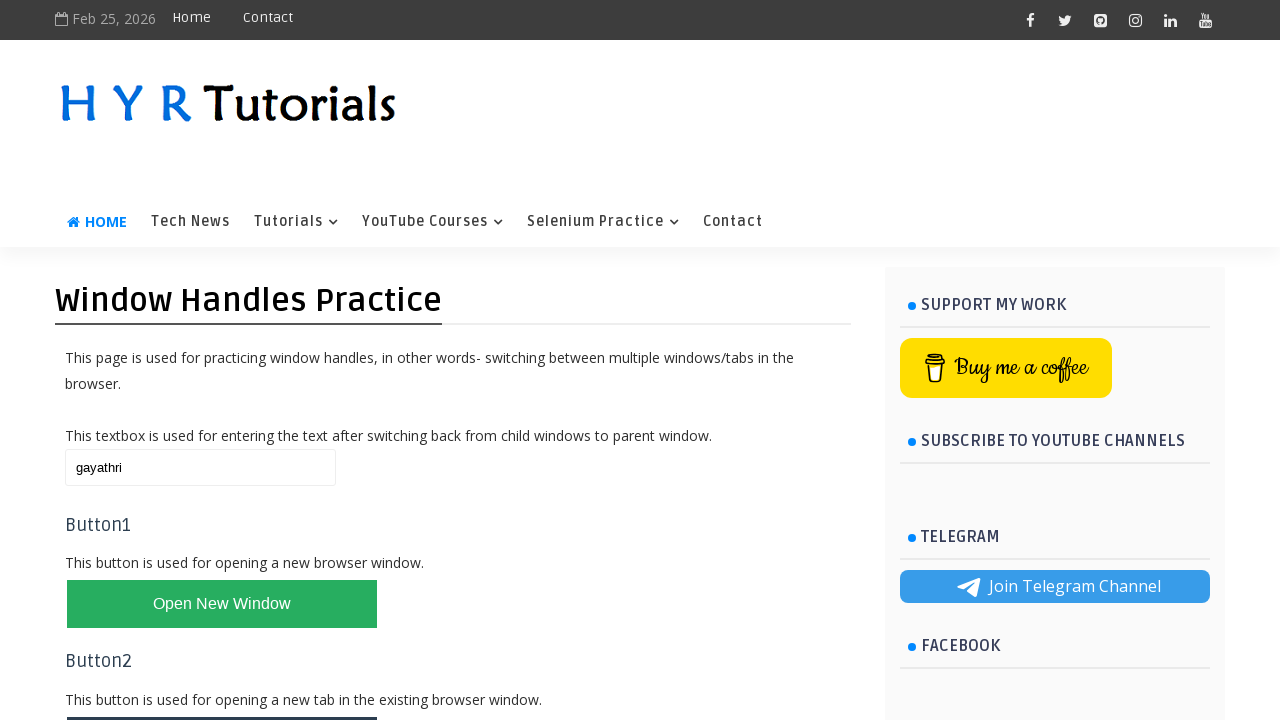

Clicked button to open new tab at (222, 696) on #newTabBtn
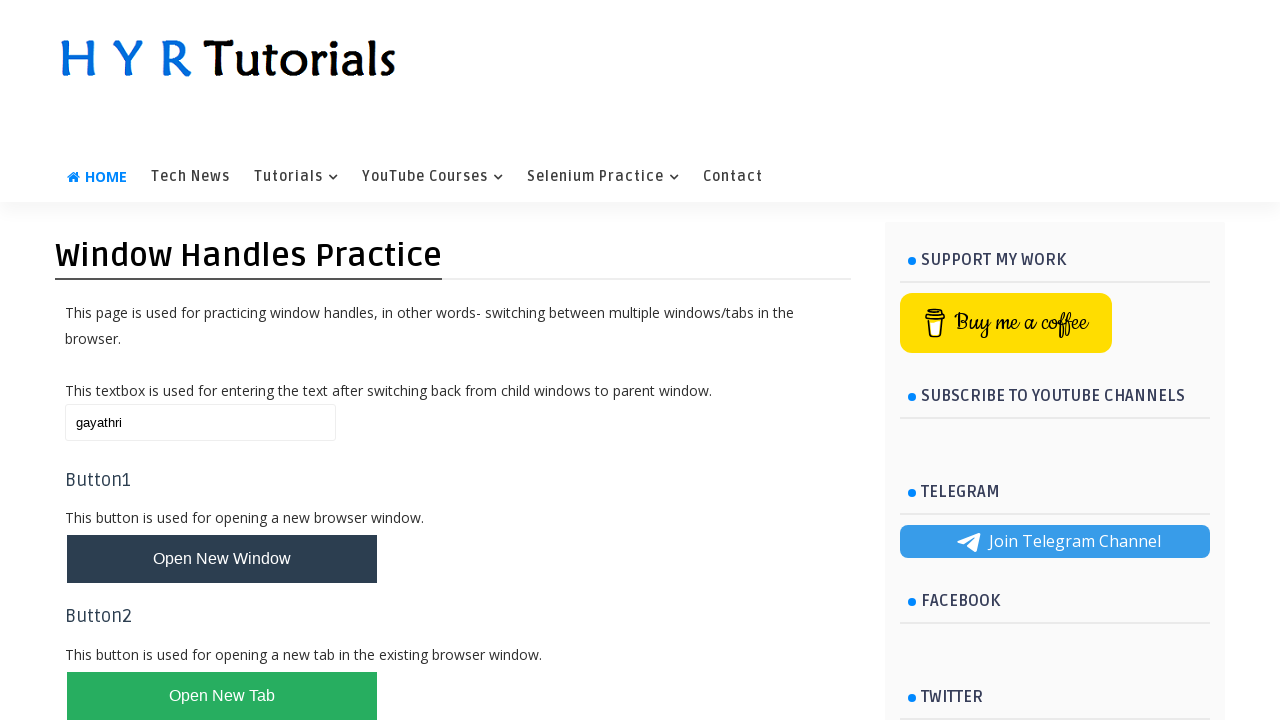

Switched to new tab
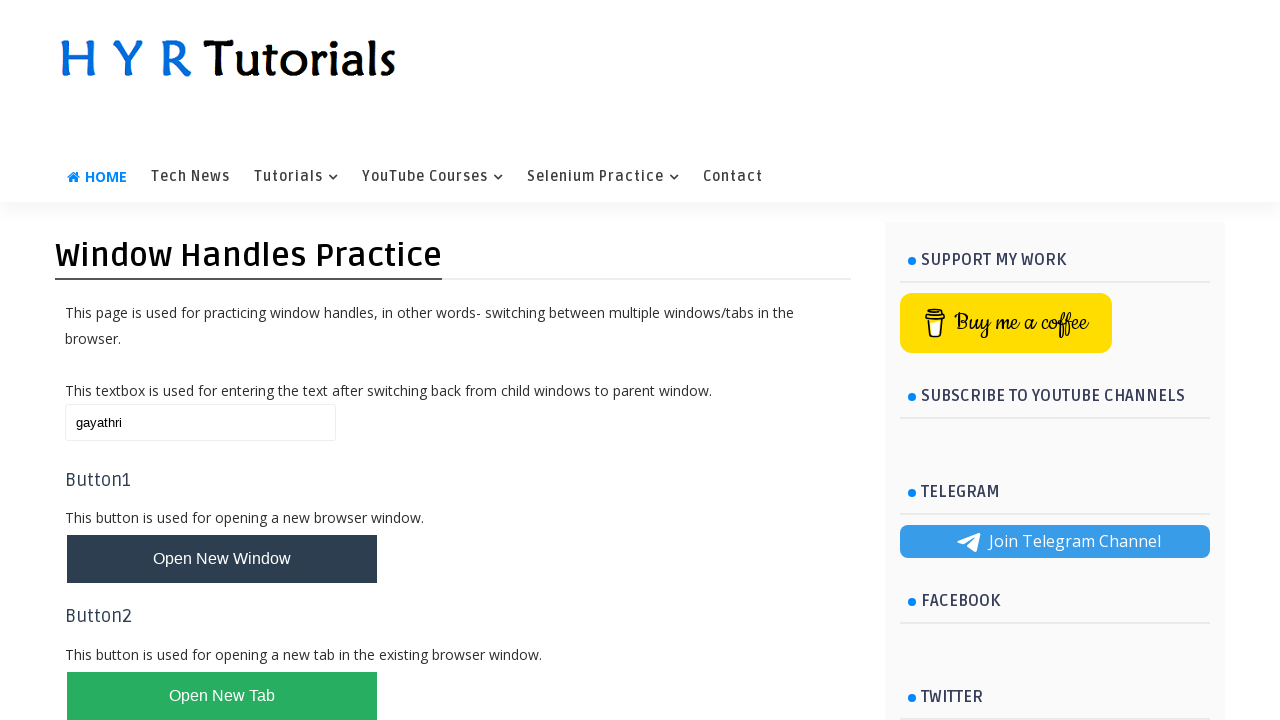

Clicked alert box button in new tab at (114, 494) on xpath=//button[@id='alertBox']
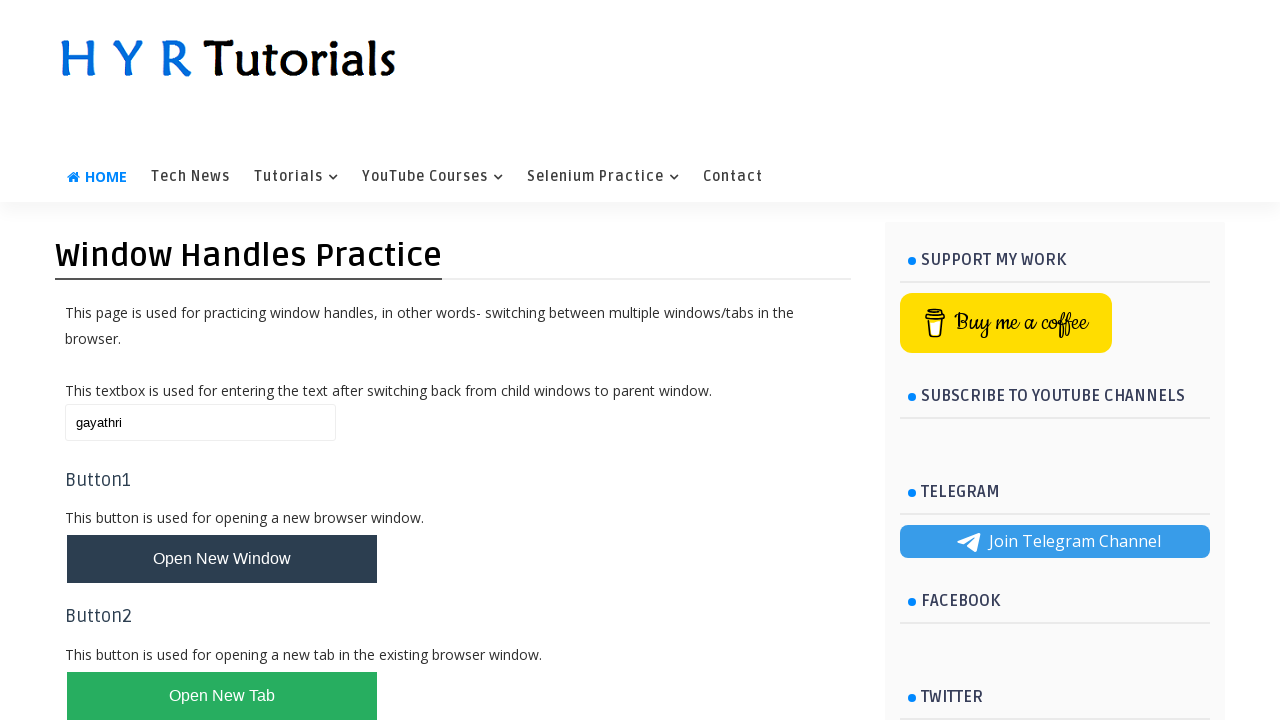

Set up dialog handler to accept alerts
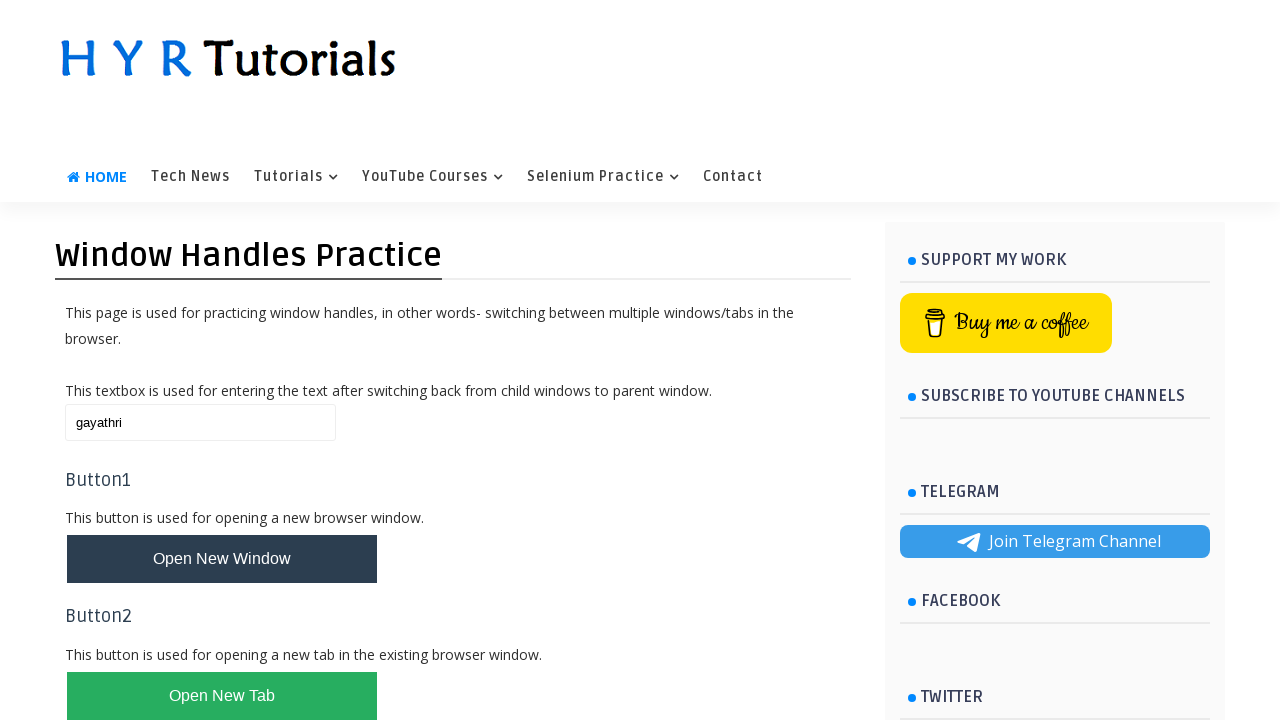

Clicked alert box button again to trigger alert at (114, 494) on xpath=//button[@id='alertBox']
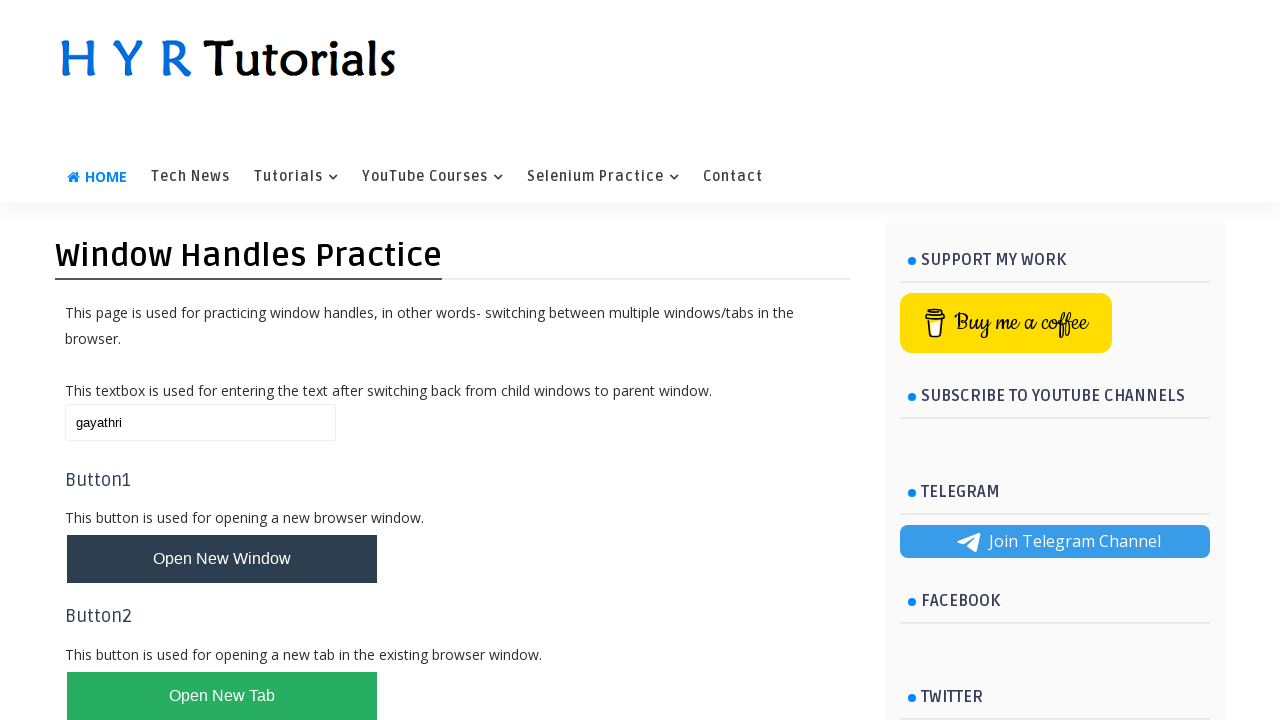

Closed the new tab
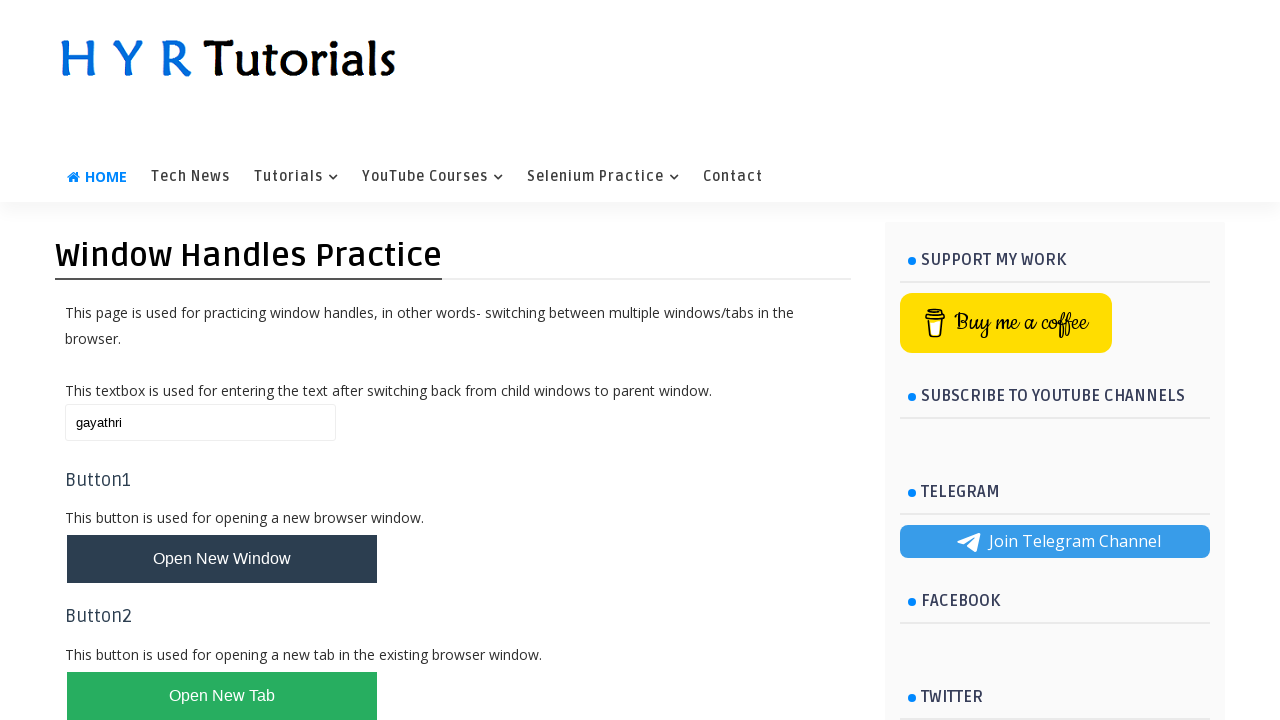

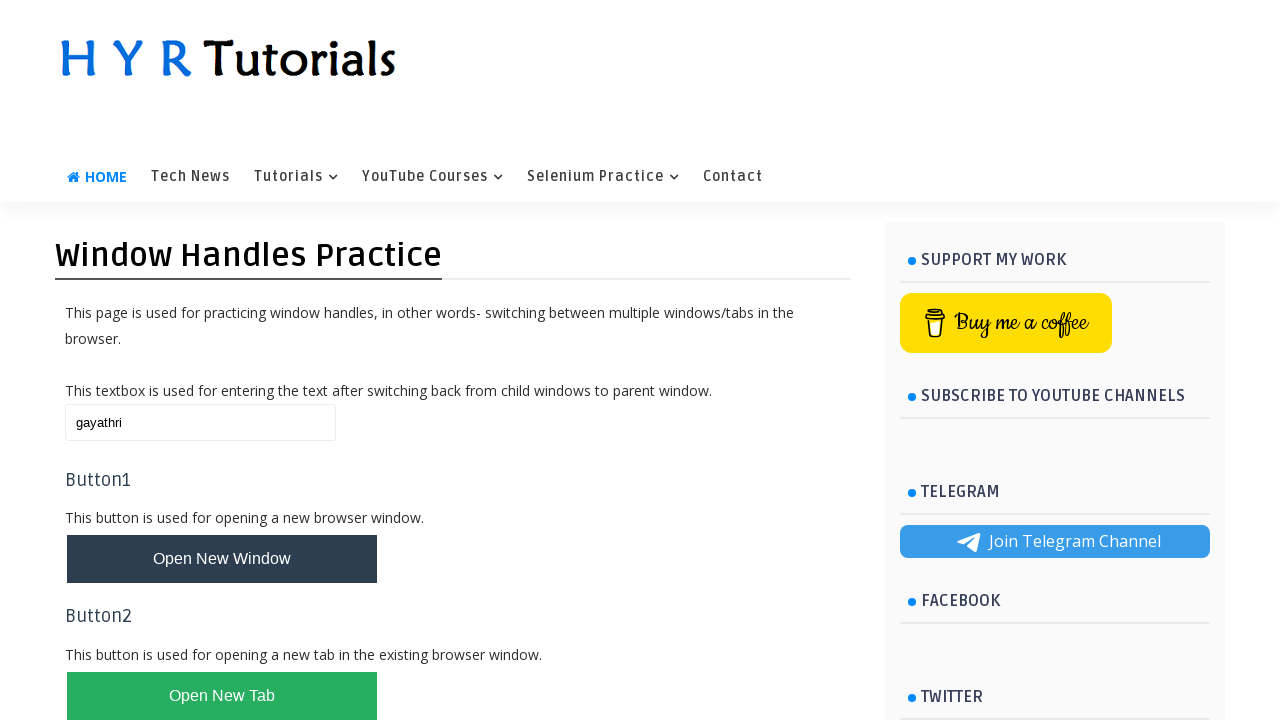